Tests radio button functionality by clicking the "Yes" radio button and verifying its selection state on a demo QA site

Starting URL: https://demoqa.com/radio-button

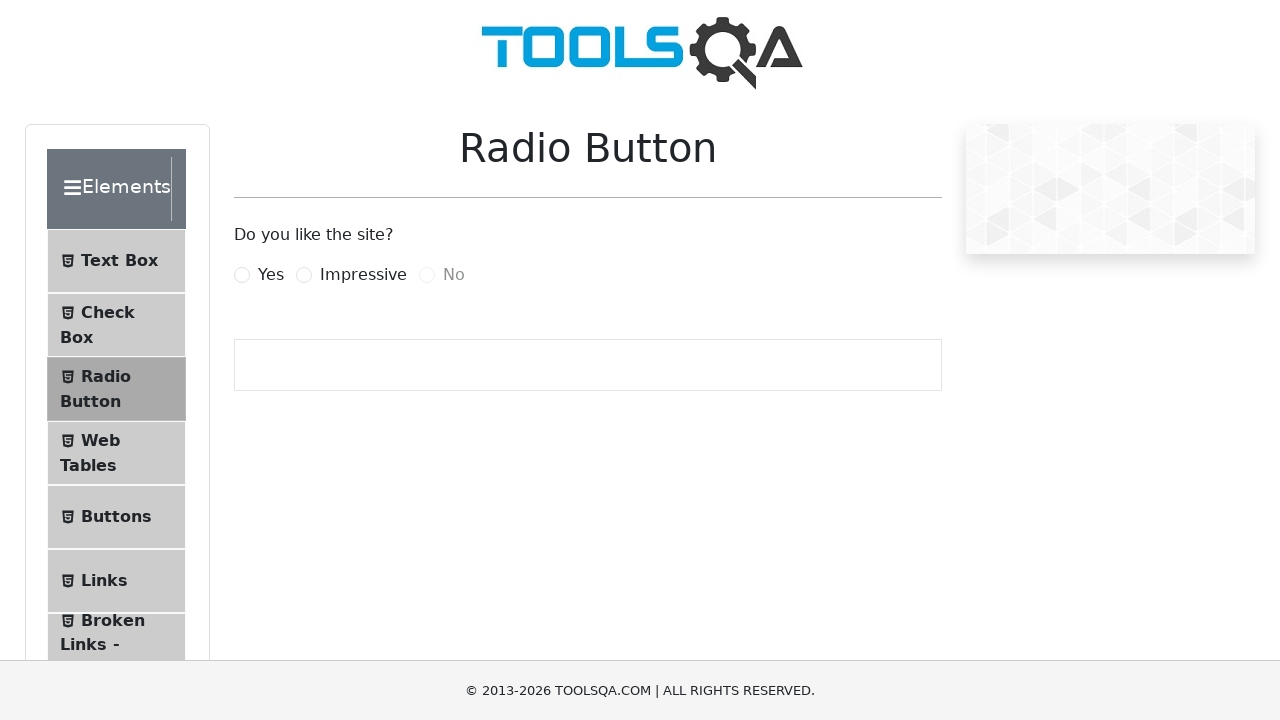

Clicked the 'Yes' radio button at (271, 275) on label:has-text('Yes')
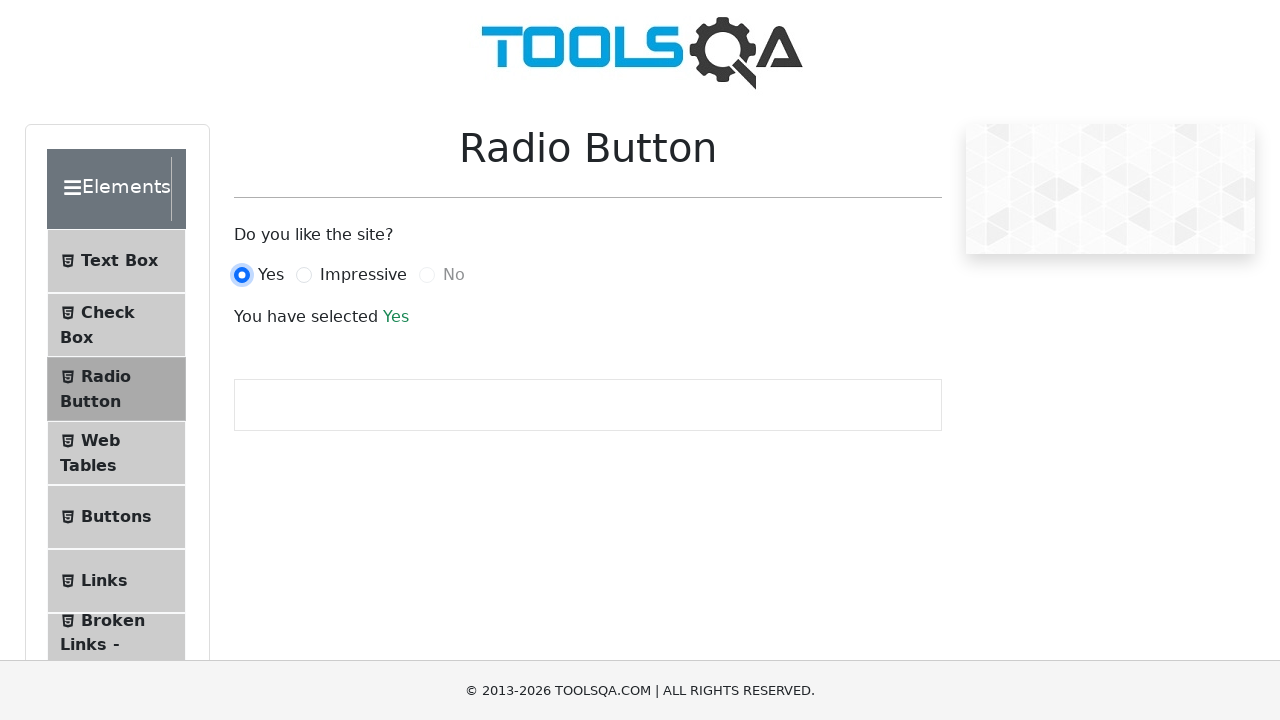

Waited 1 second for radio button selection to register
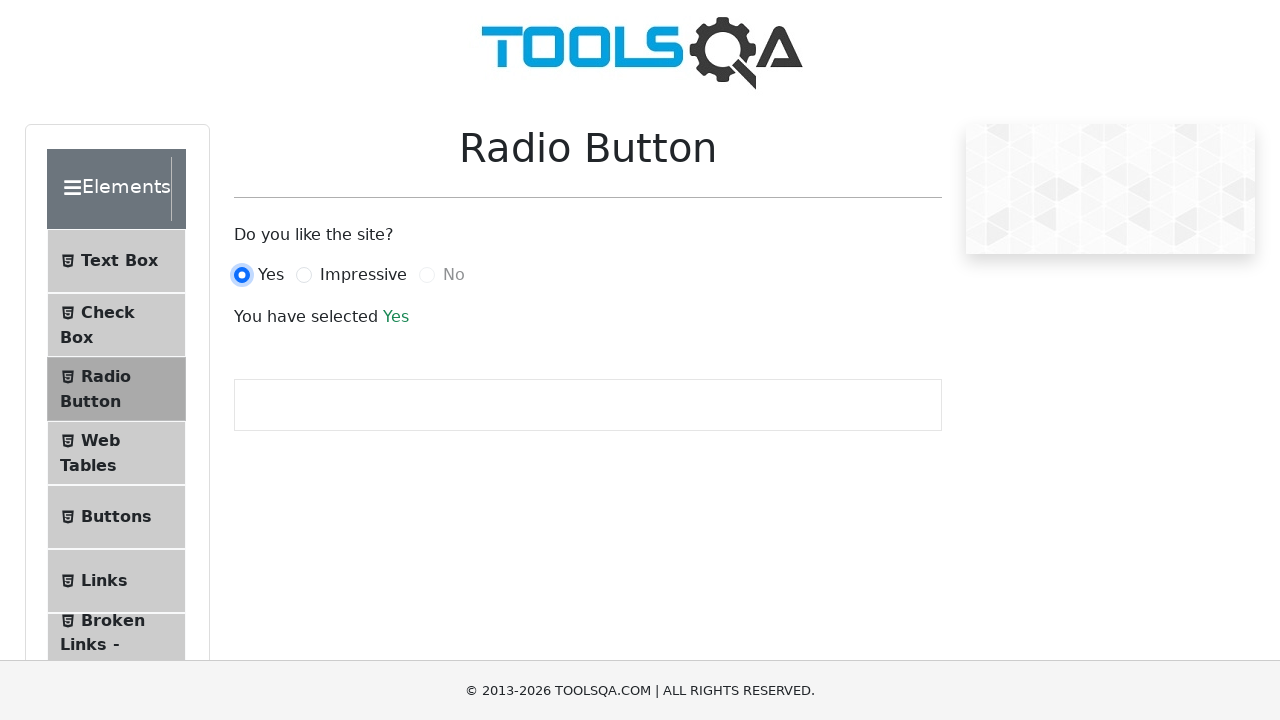

Verified that the 'Yes' radio button is checked
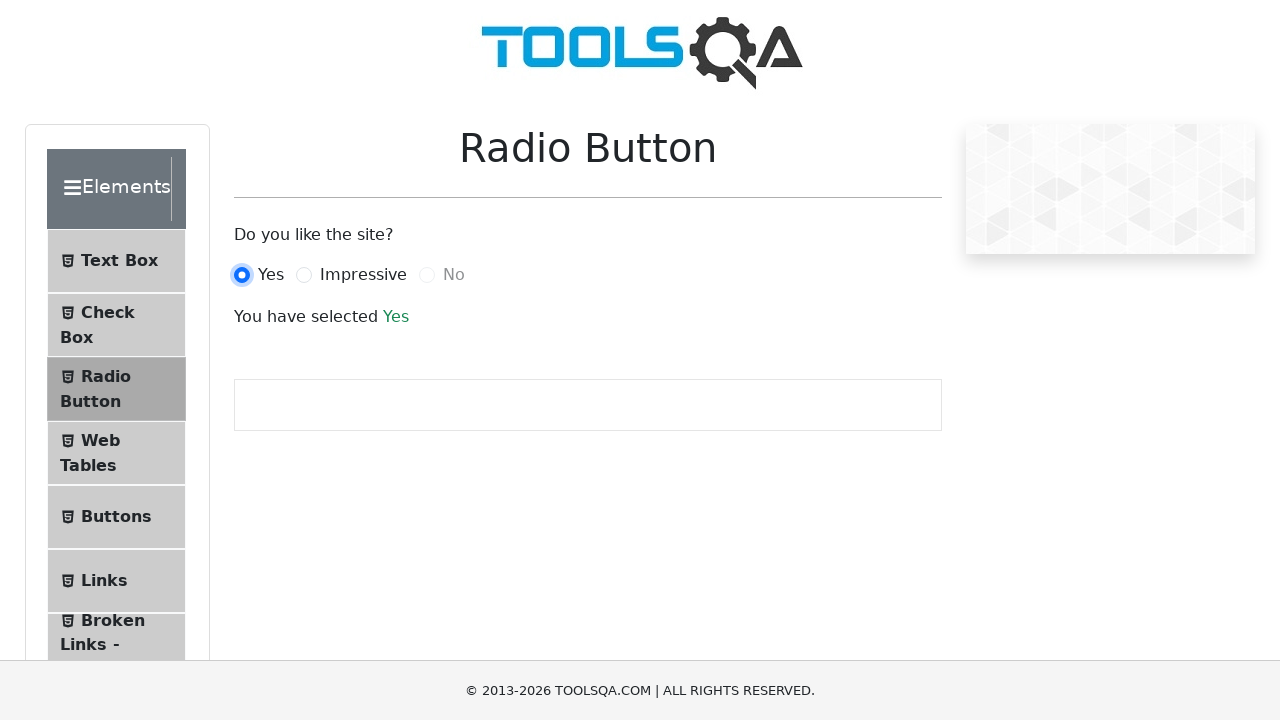

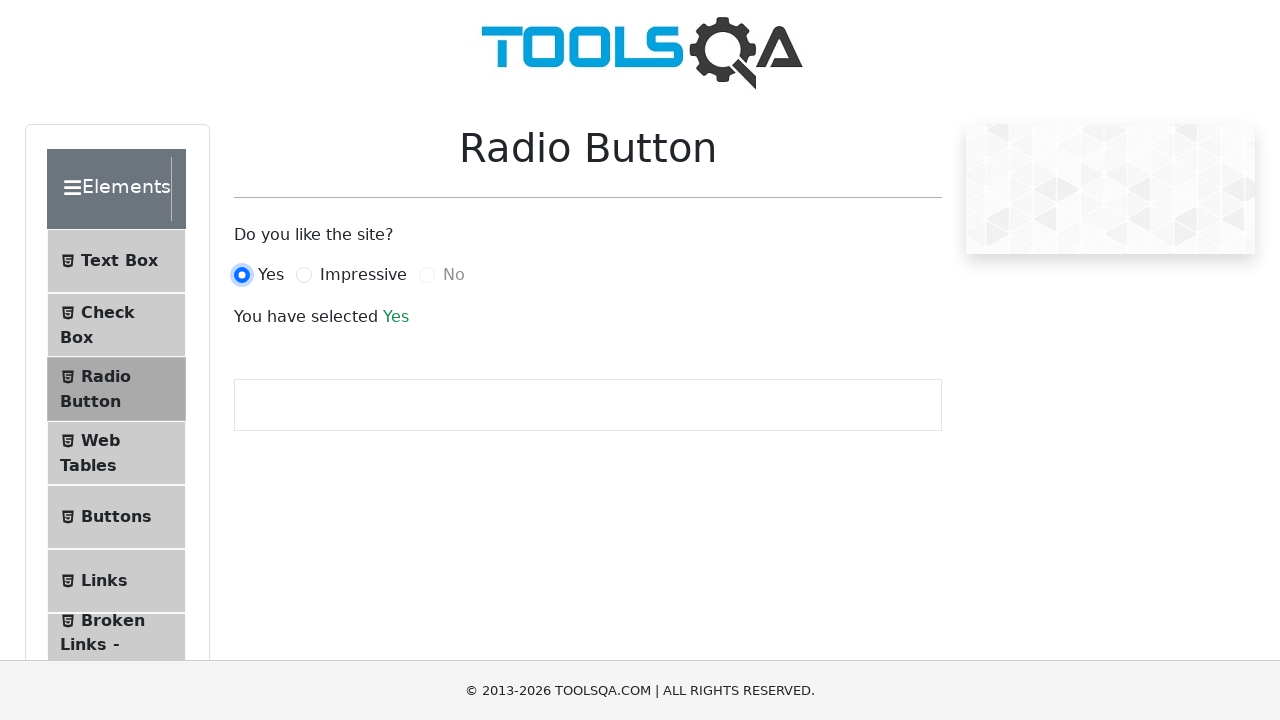